Tests window handling functionality by clicking a link that opens a new window, switching between windows, and verifying content in each window

Starting URL: https://the-internet.herokuapp.com/windows

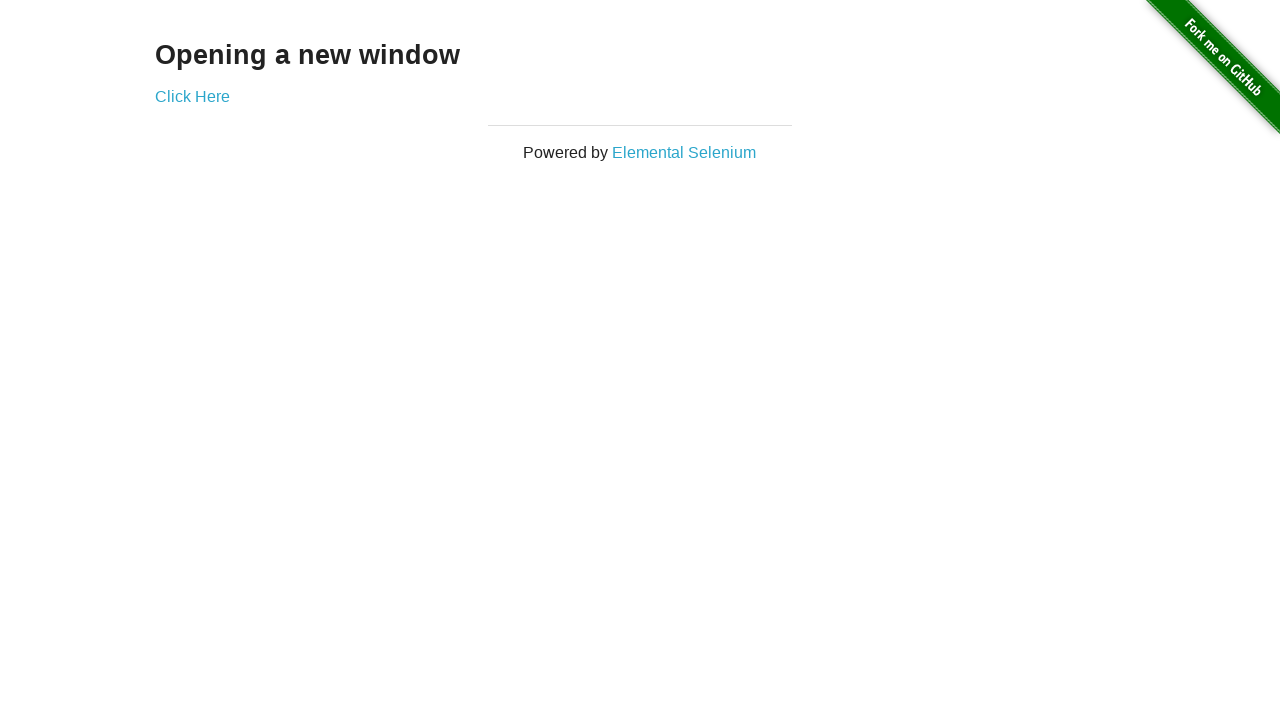

Clicked 'Click Here' link to open new window at (192, 96) on a:text('Click Here')
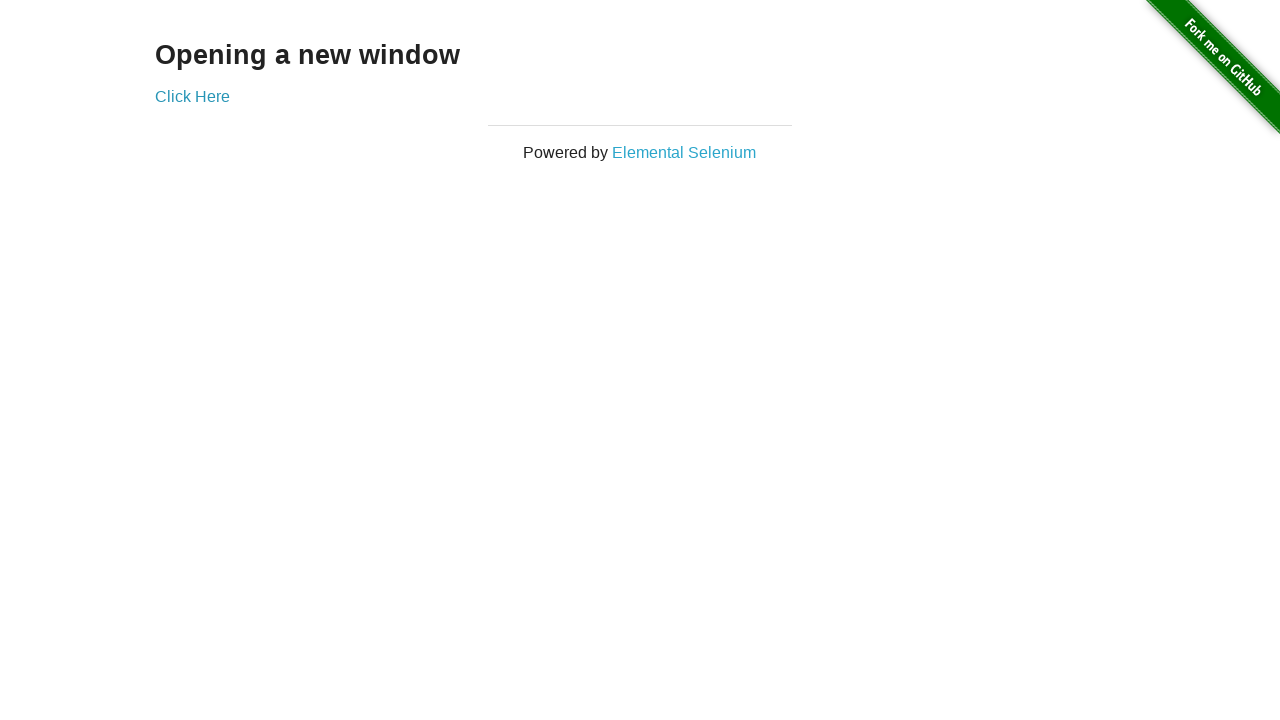

New window opened and captured
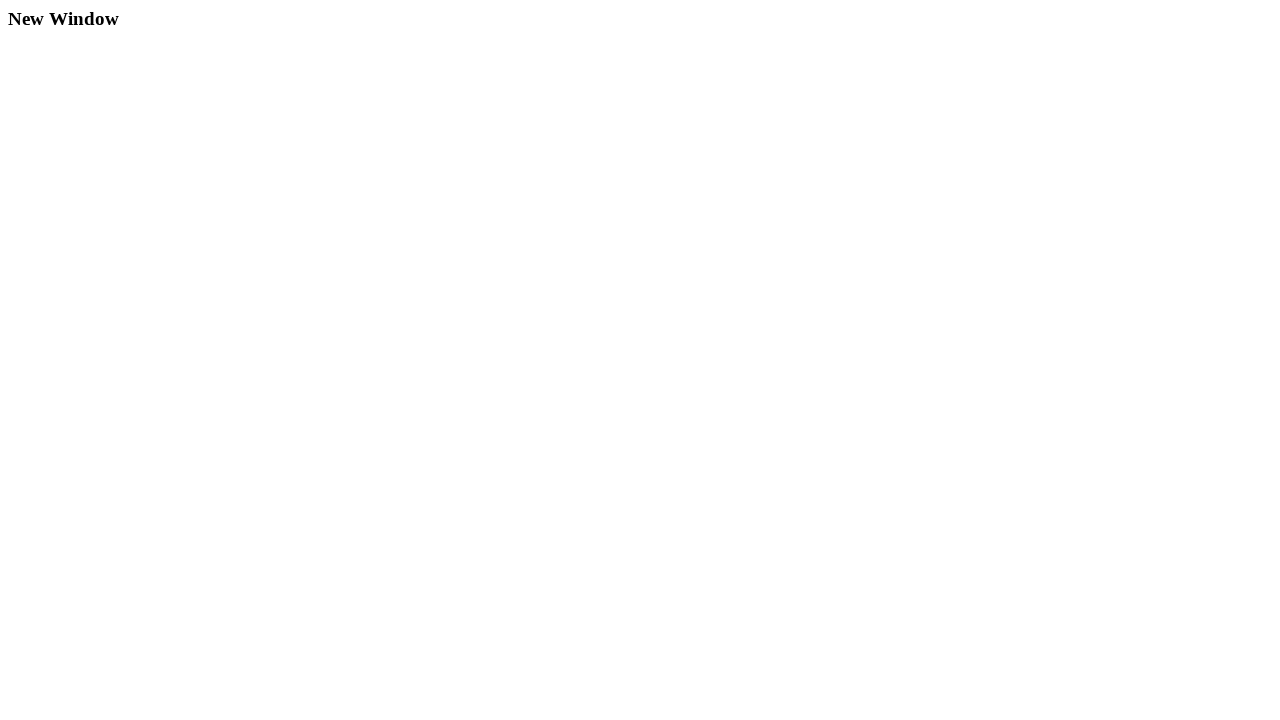

Verified 'New Window' heading is present in new window
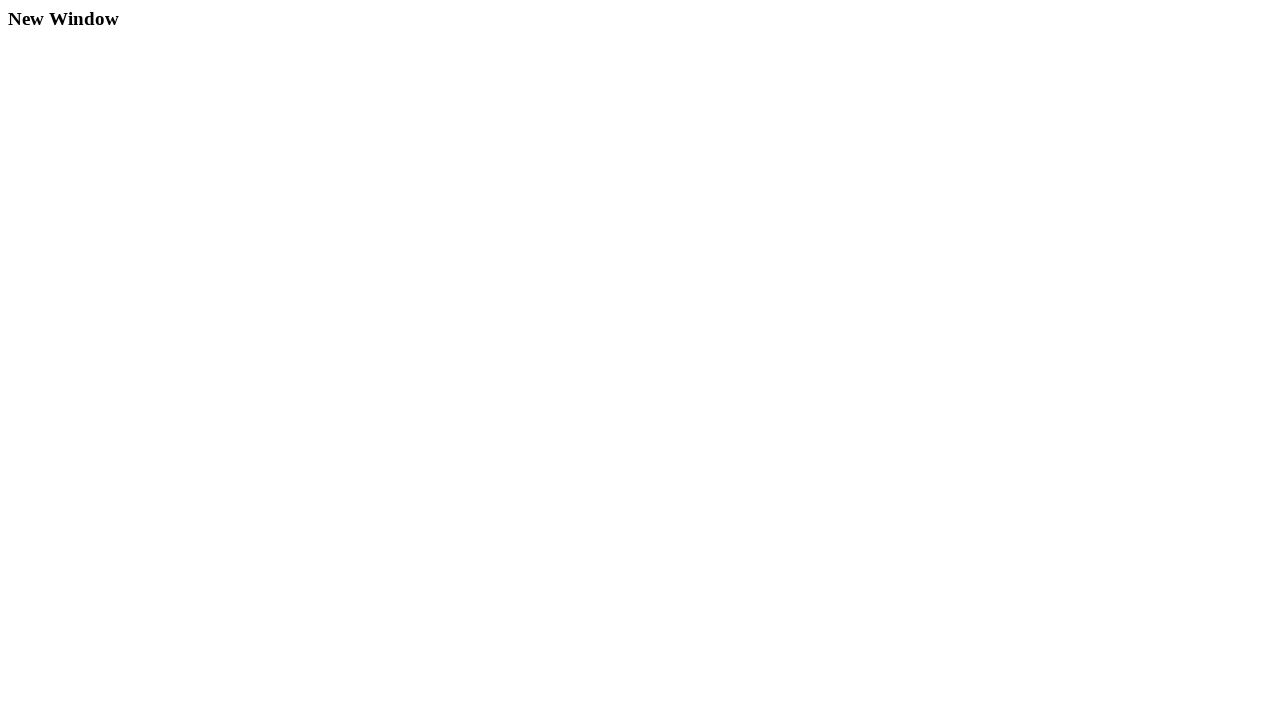

Verified 'Opening a new window' heading is present in original window
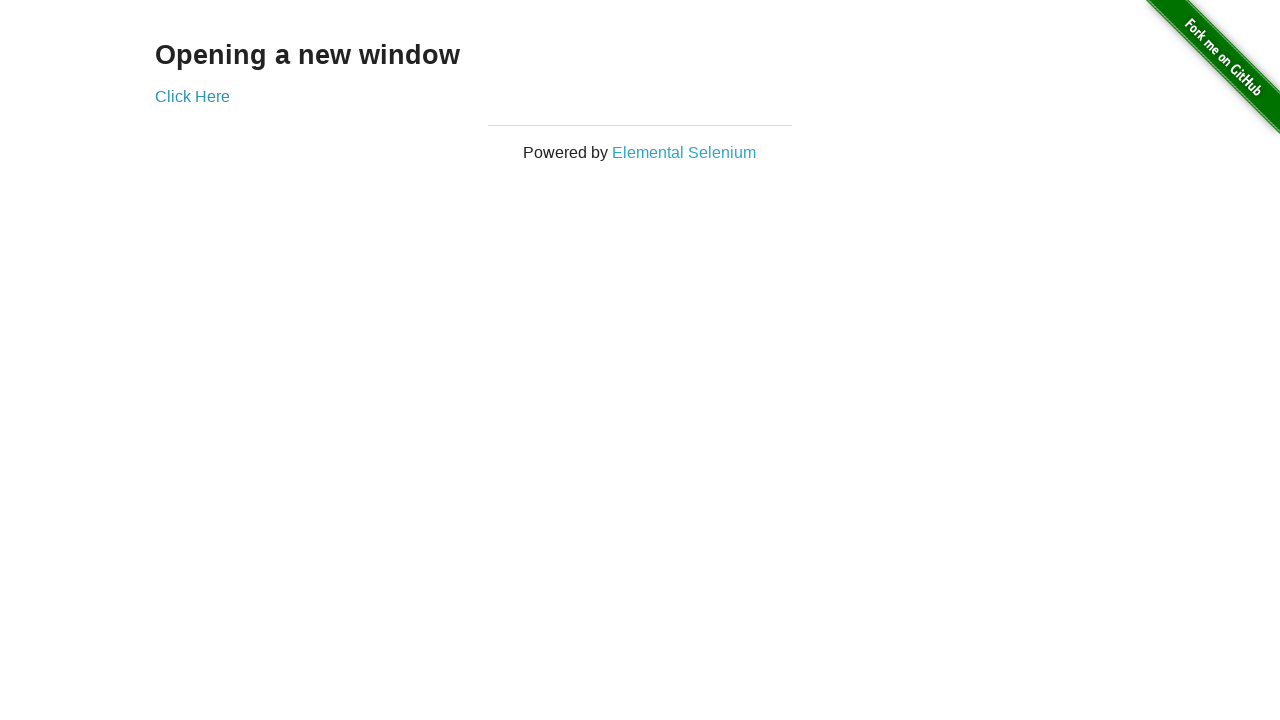

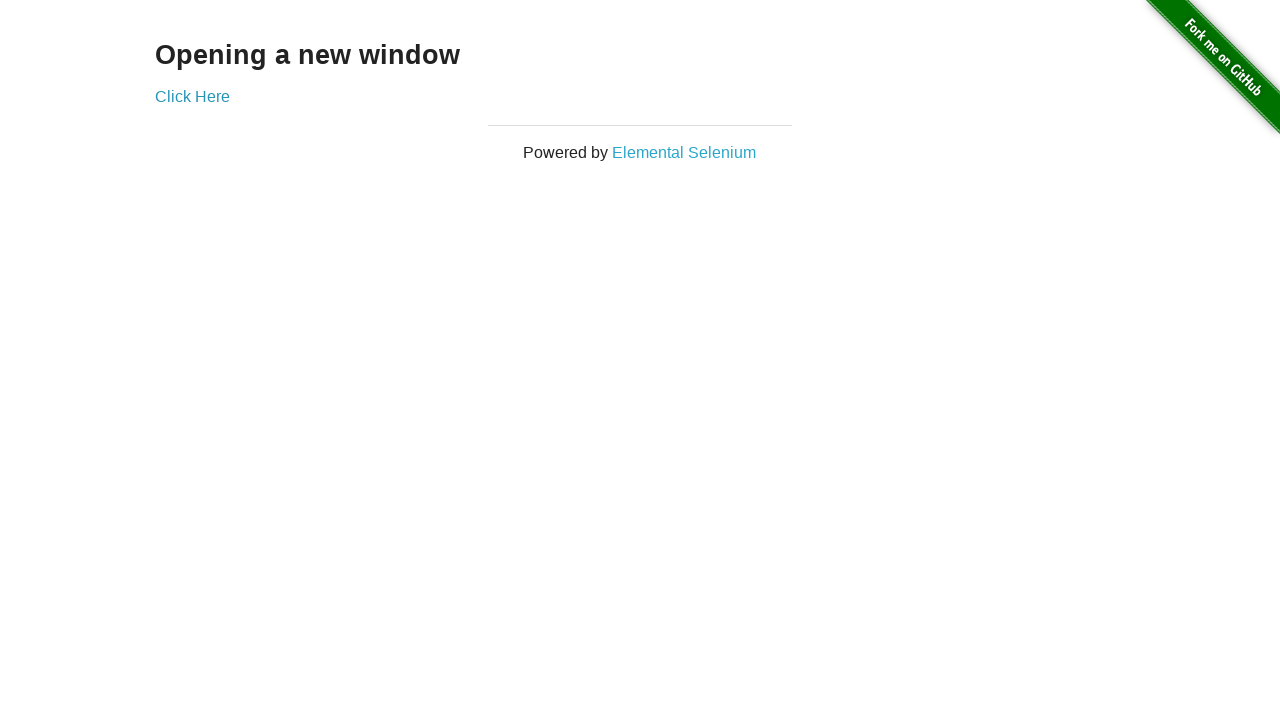